Tests custom radio button interaction by clicking the "I don't have an account" label and verifying the associated radio input is selected

Starting URL: https://login.ubuntu.com

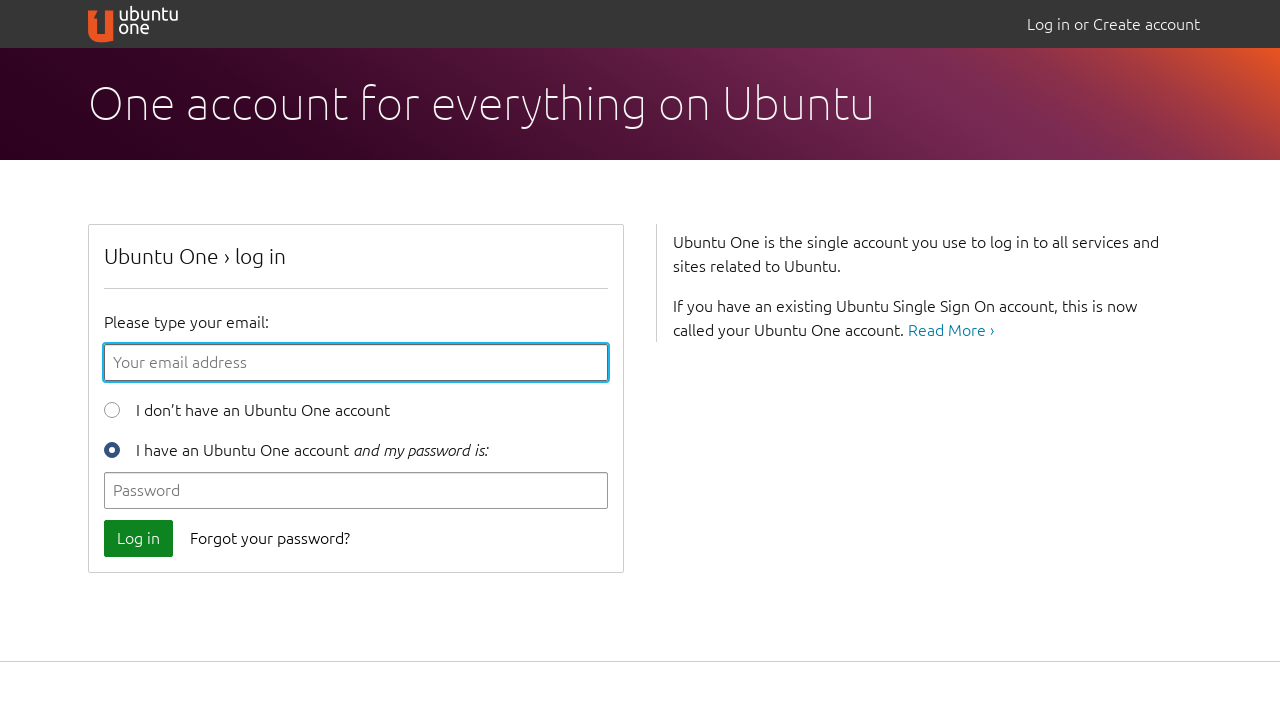

Clicked on 'I don't have an account' label at (247, 407) on label.new-user
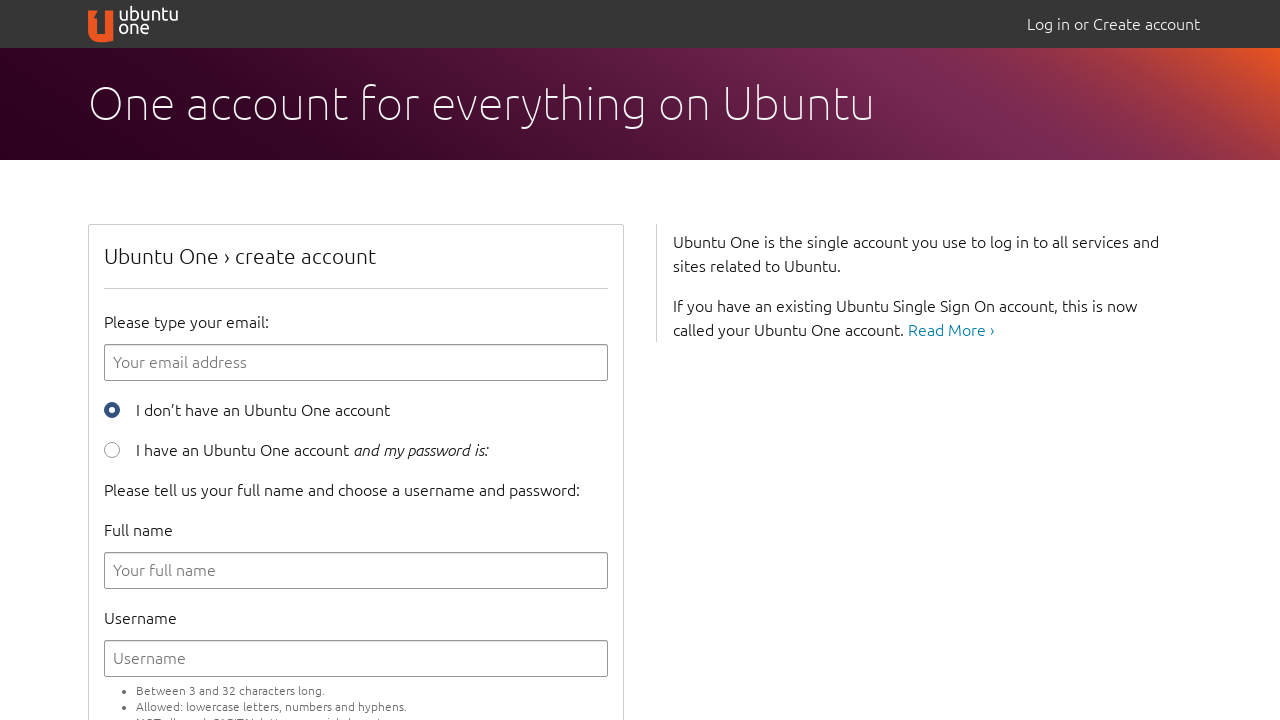

Verified that the custom radio button is selected
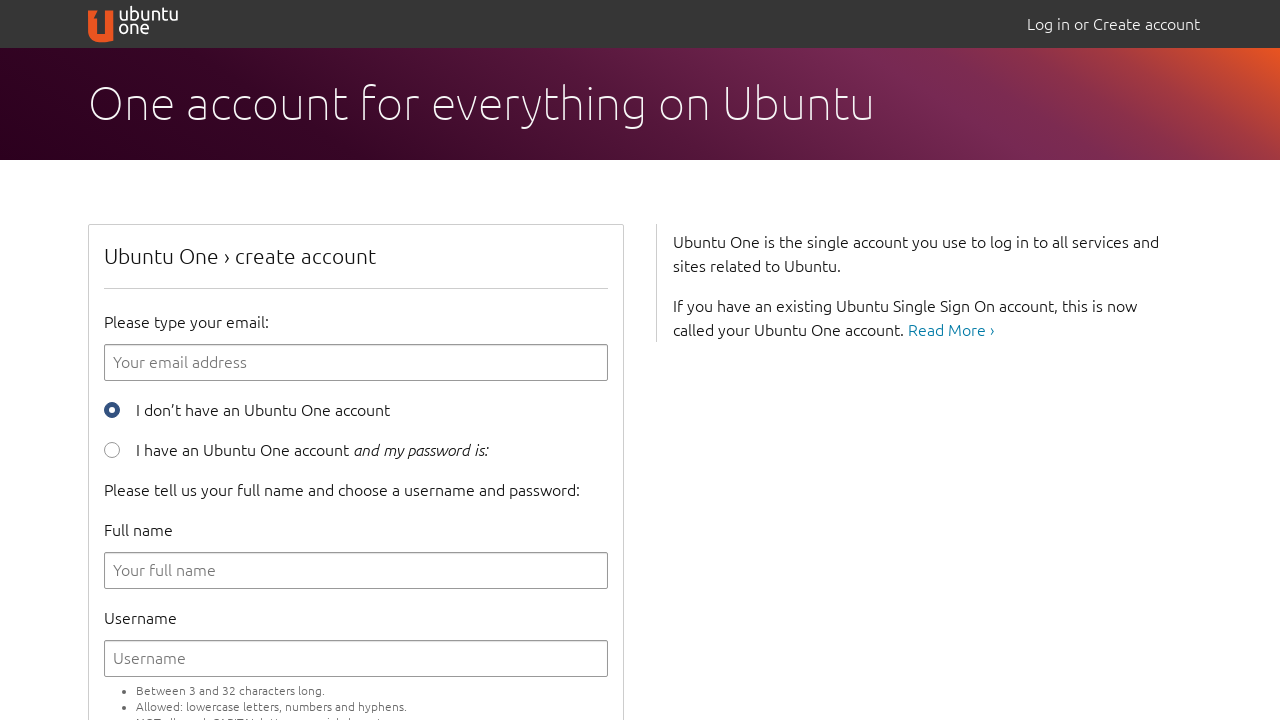

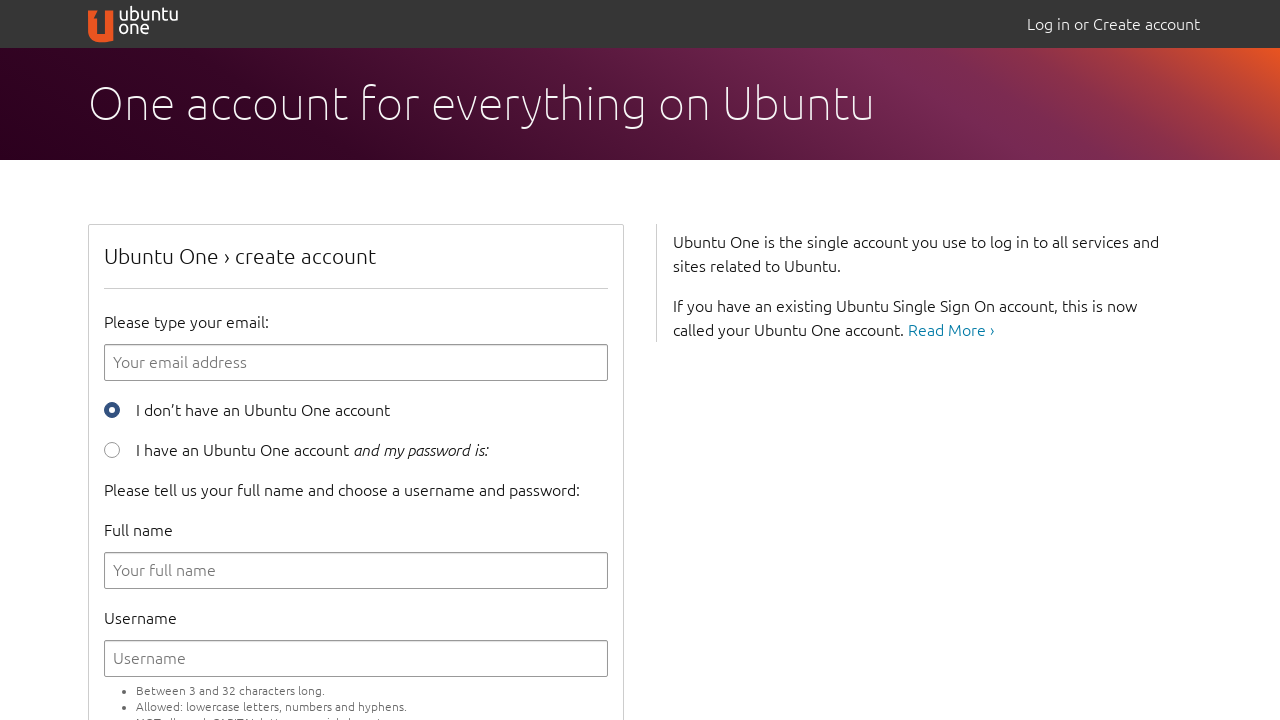